Tests the infinite scroll functionality on the Trevari meetings page by scrolling down multiple times to load more meeting content and verifying that meeting items are displayed.

Starting URL: https://trevari.co.kr/meetings

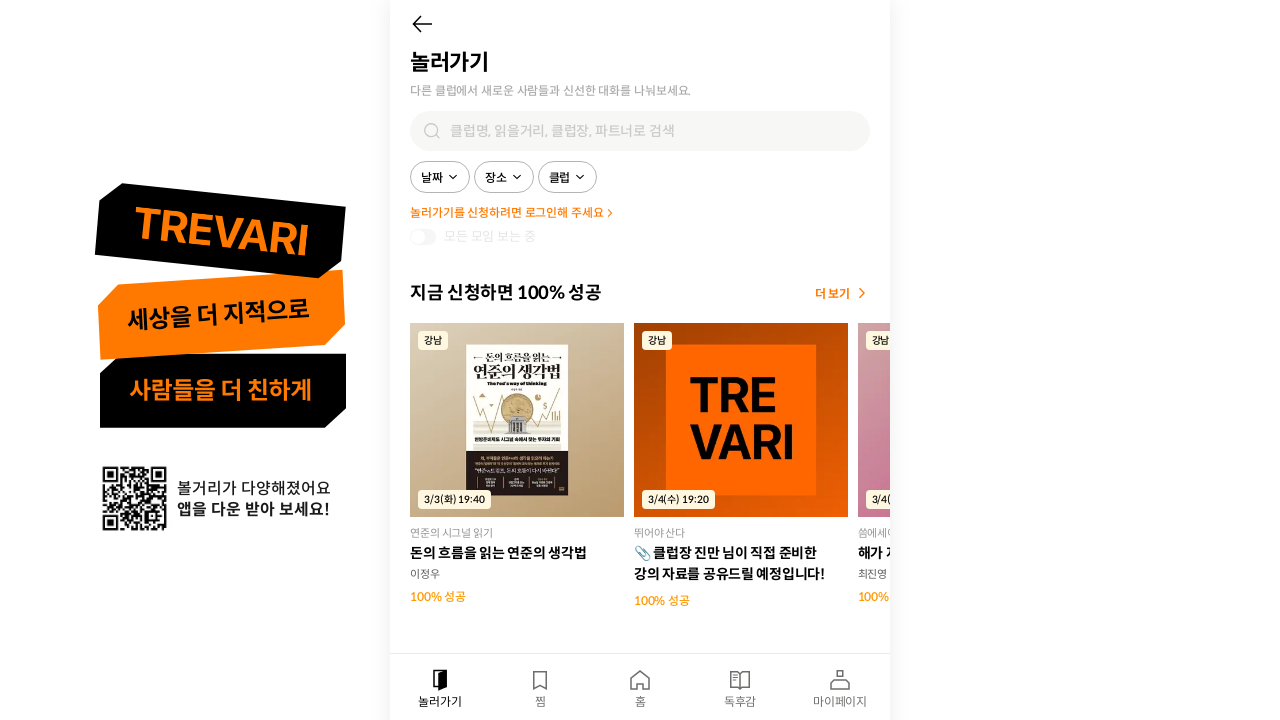

Waited for page to reach network idle state on Trevari meetings page
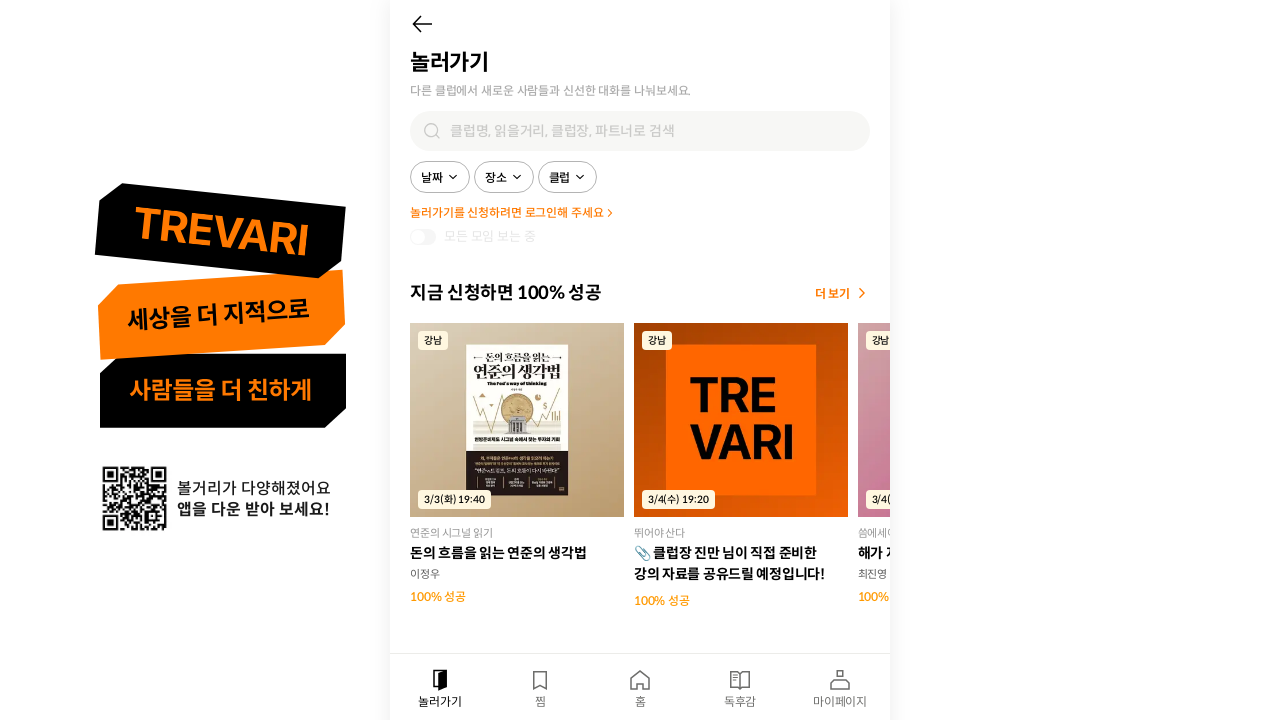

Scrolled to bottom of page (iteration 1)
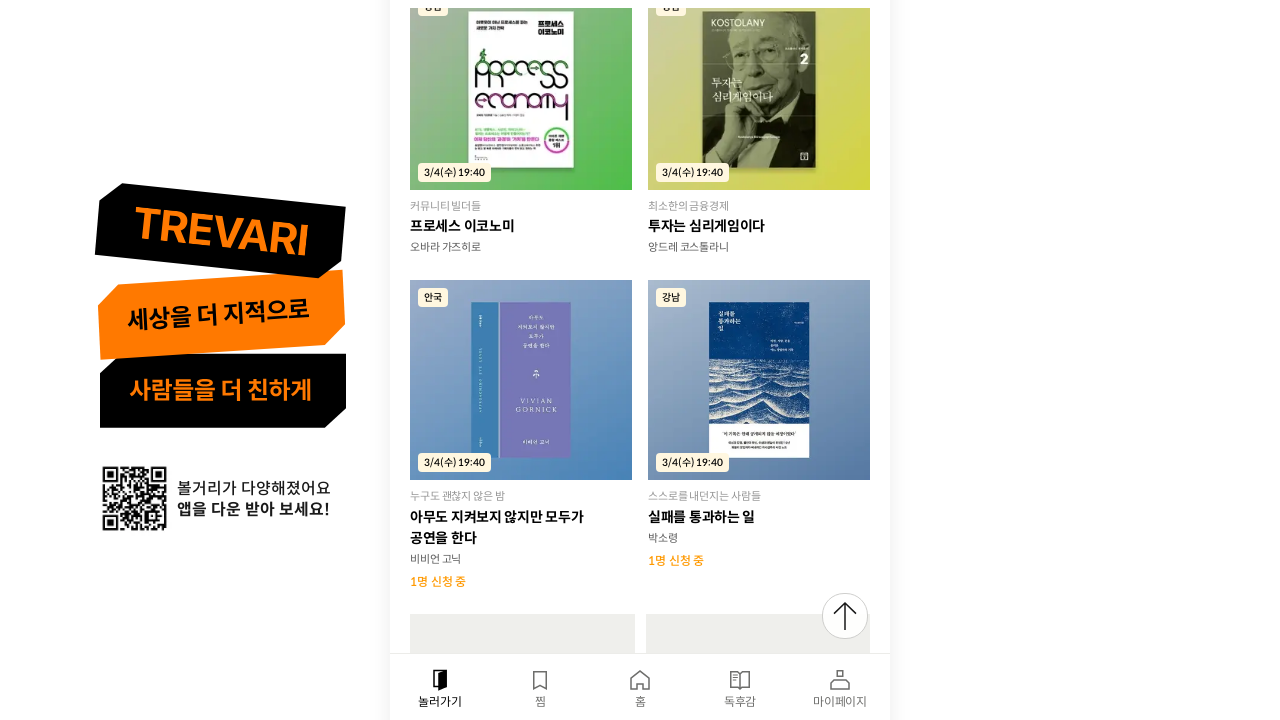

Waited 2 seconds for new content to load after scroll (iteration 1)
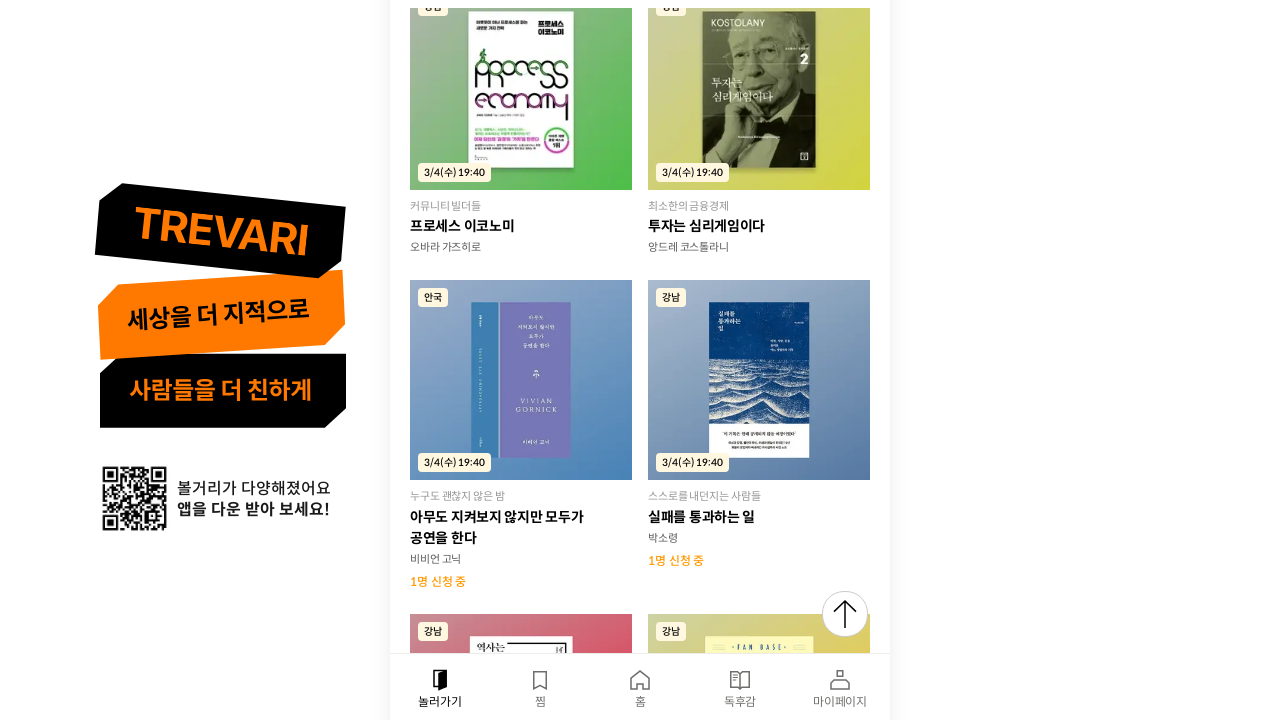

Scrolled to bottom of page (iteration 2)
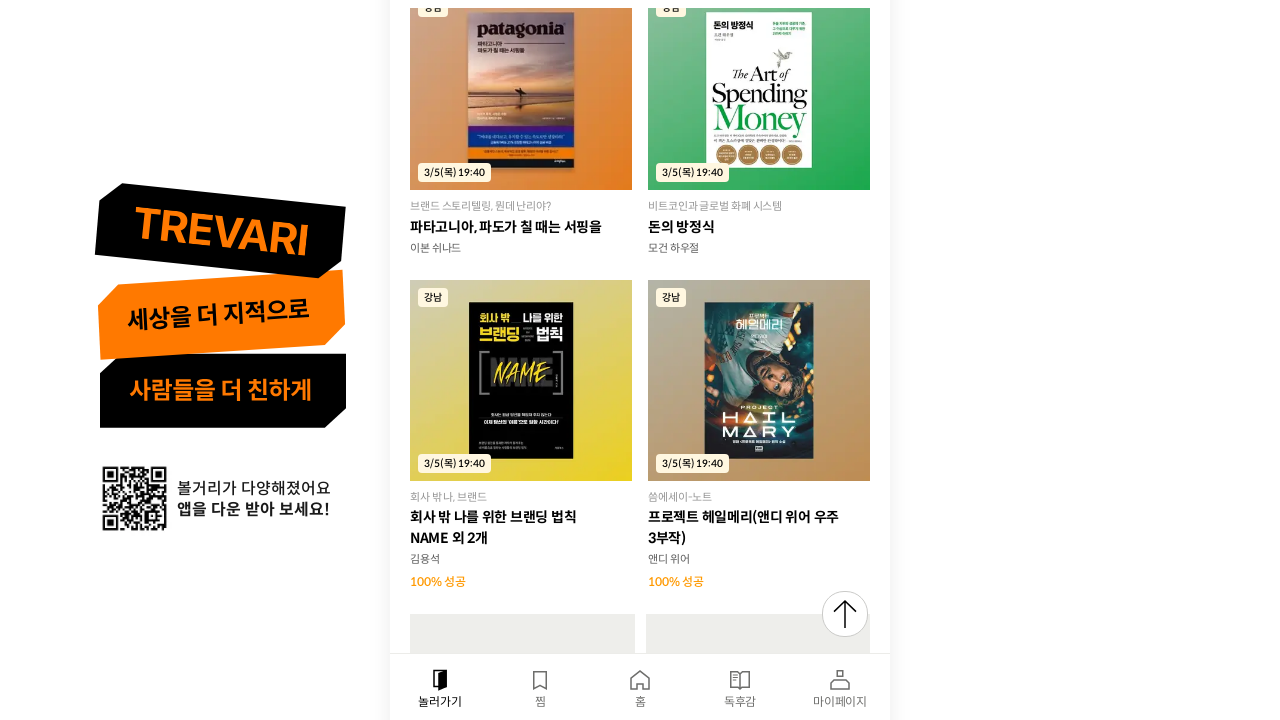

Waited 2 seconds for new content to load after scroll (iteration 2)
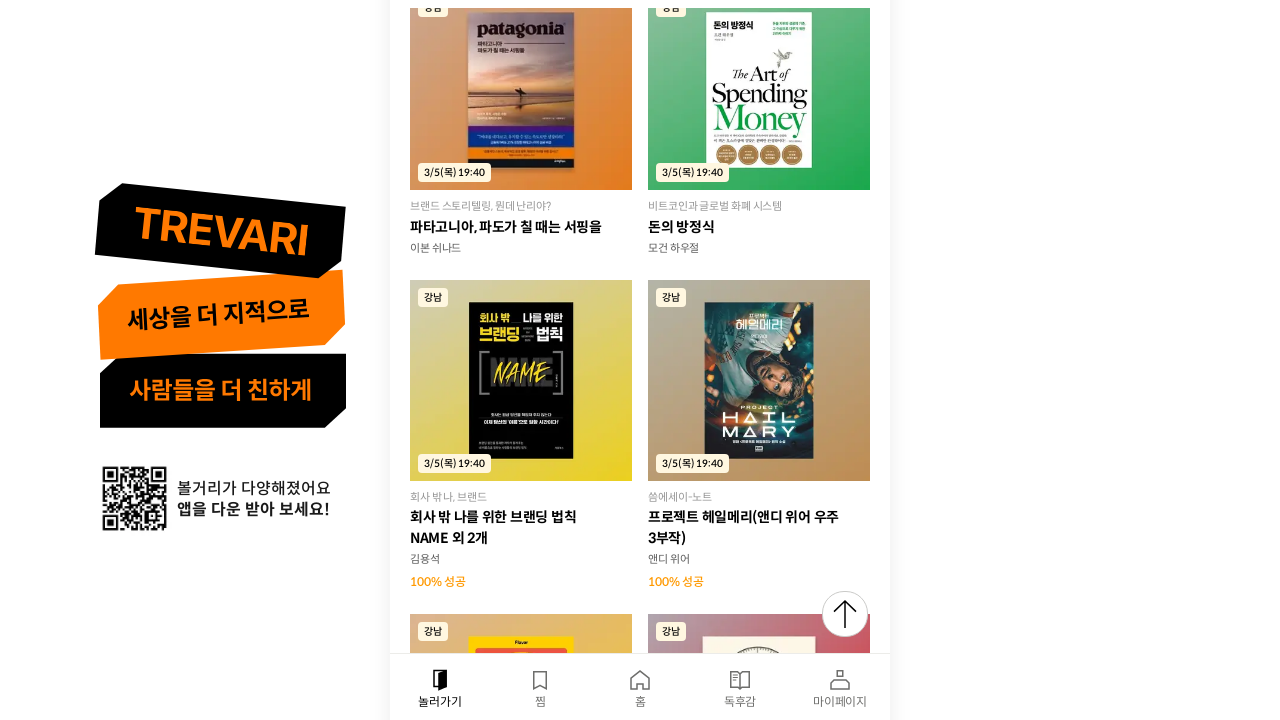

Scrolled to bottom of page (iteration 3)
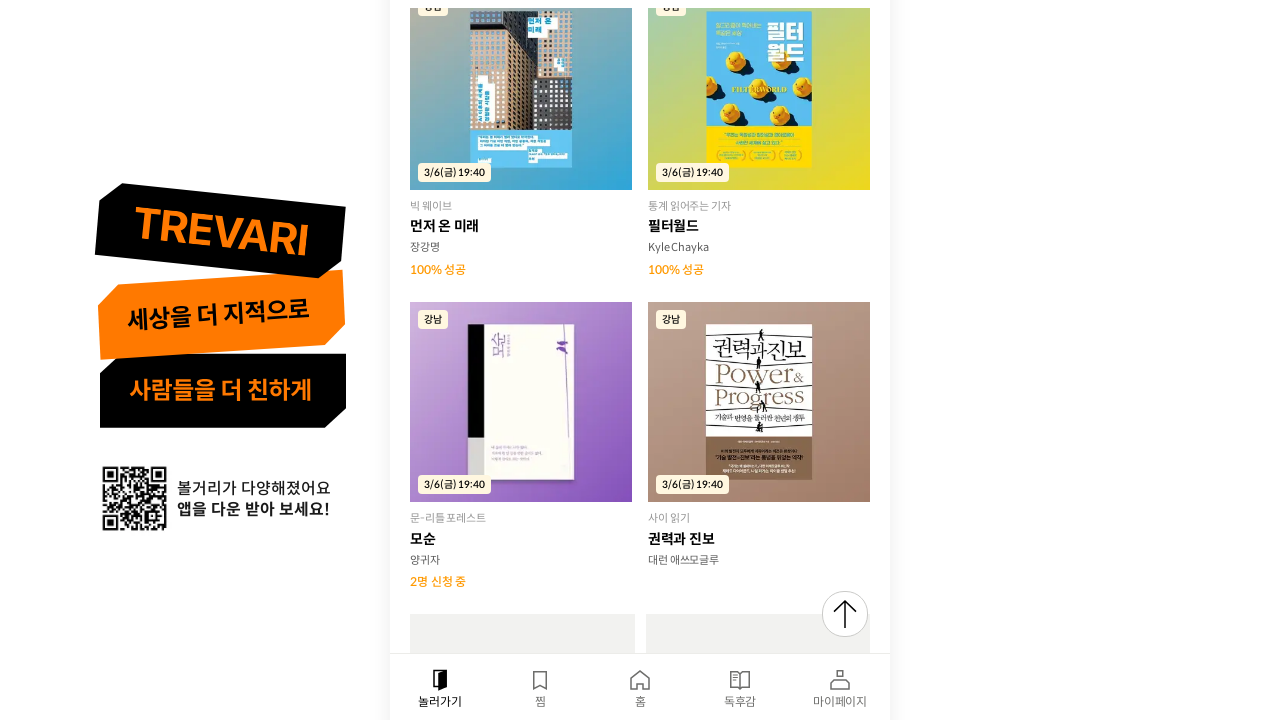

Waited 2 seconds for new content to load after scroll (iteration 3)
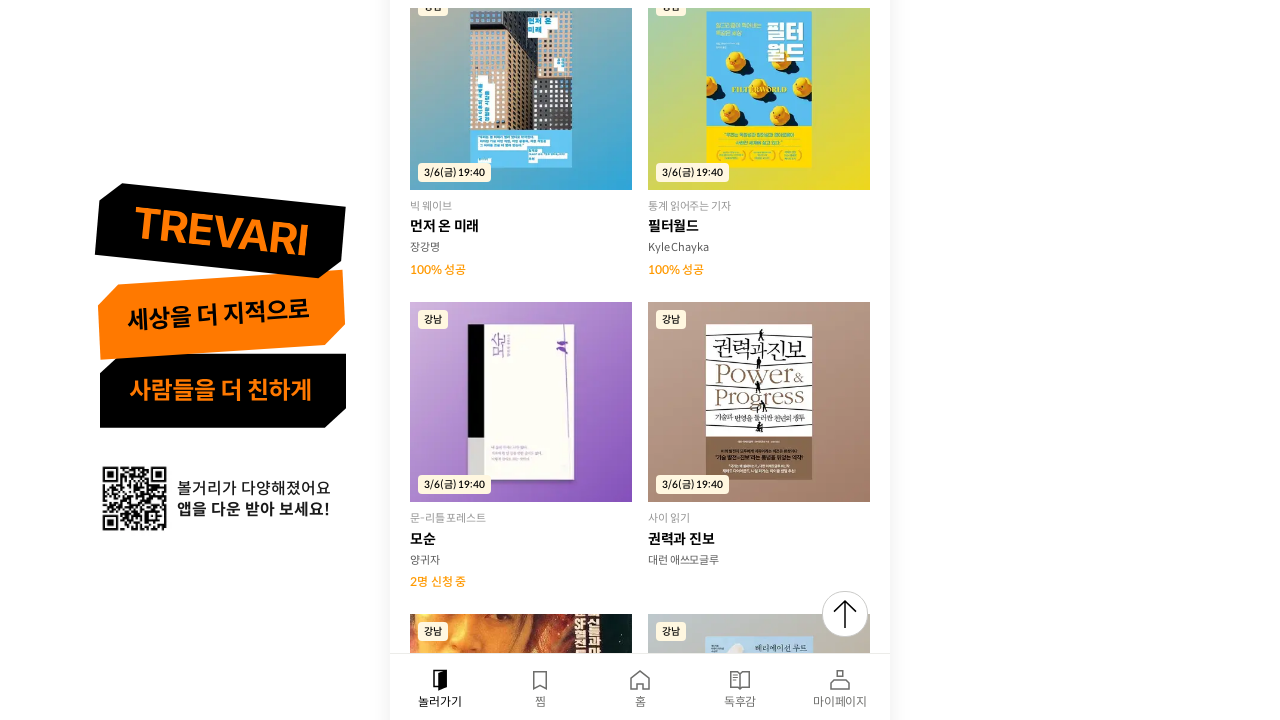

Scrolled to bottom of page (iteration 4)
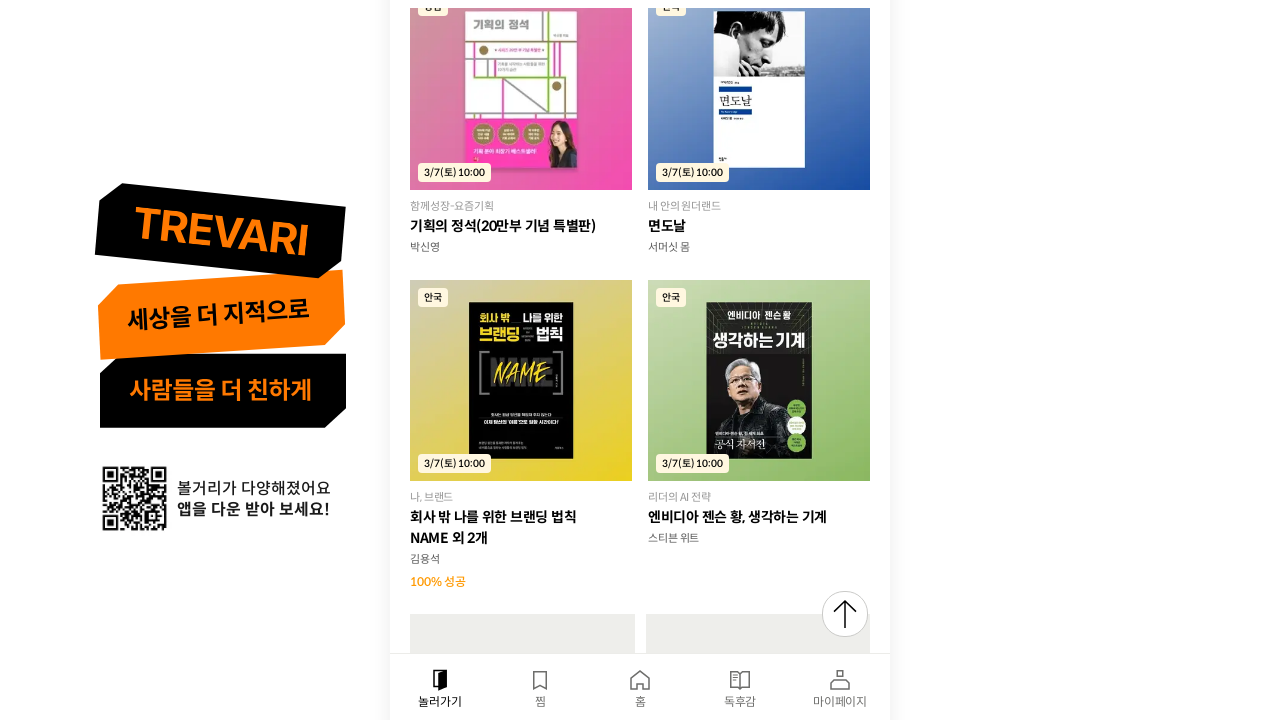

Waited 2 seconds for new content to load after scroll (iteration 4)
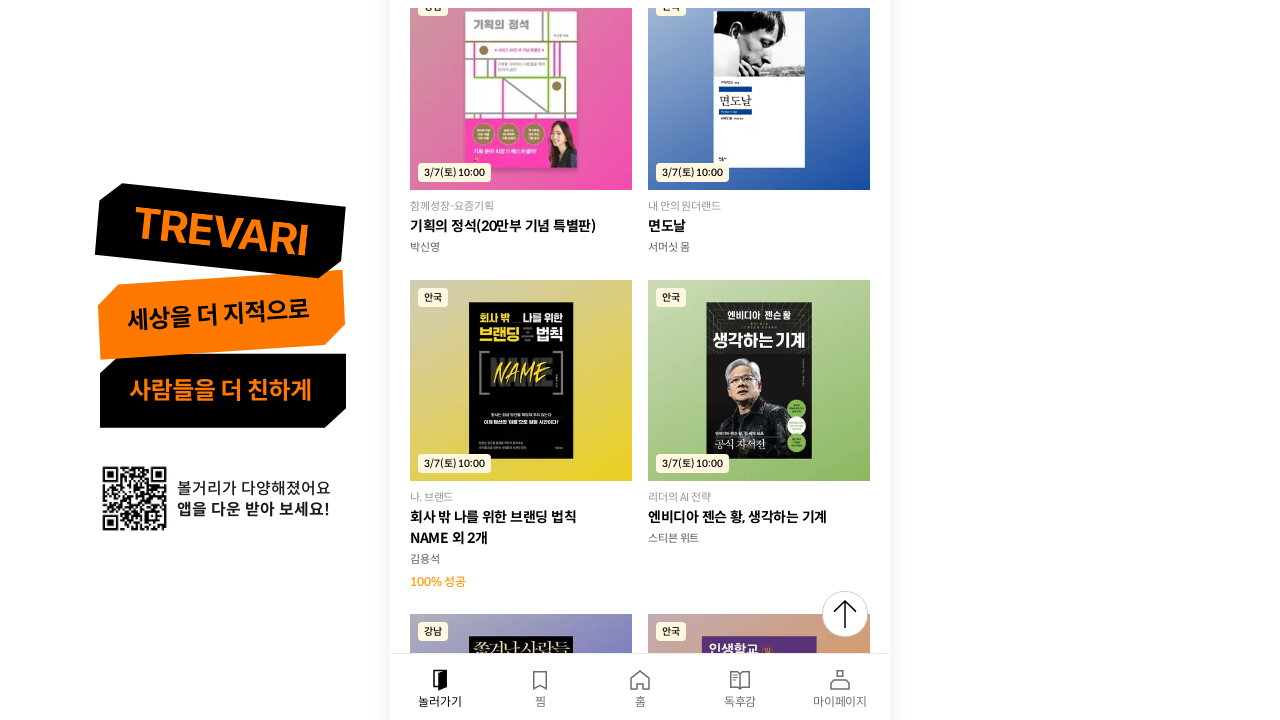

Scrolled to bottom of page (iteration 5)
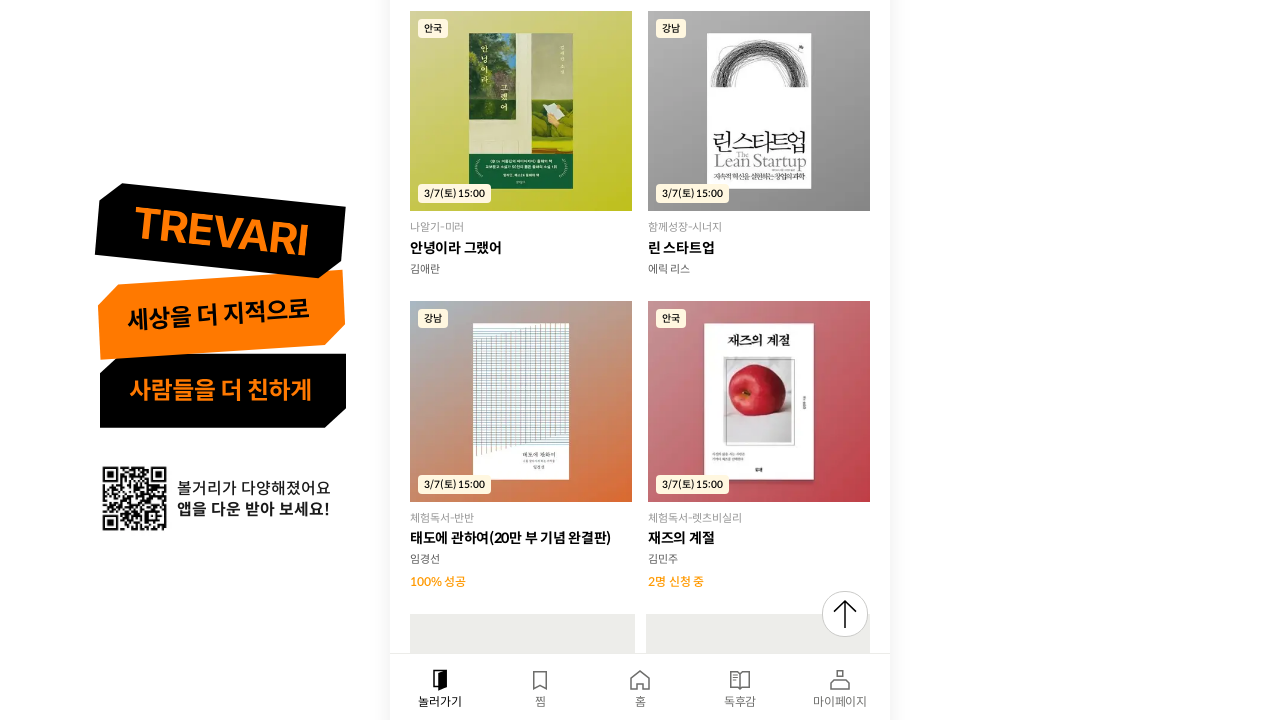

Waited 2 seconds for new content to load after scroll (iteration 5)
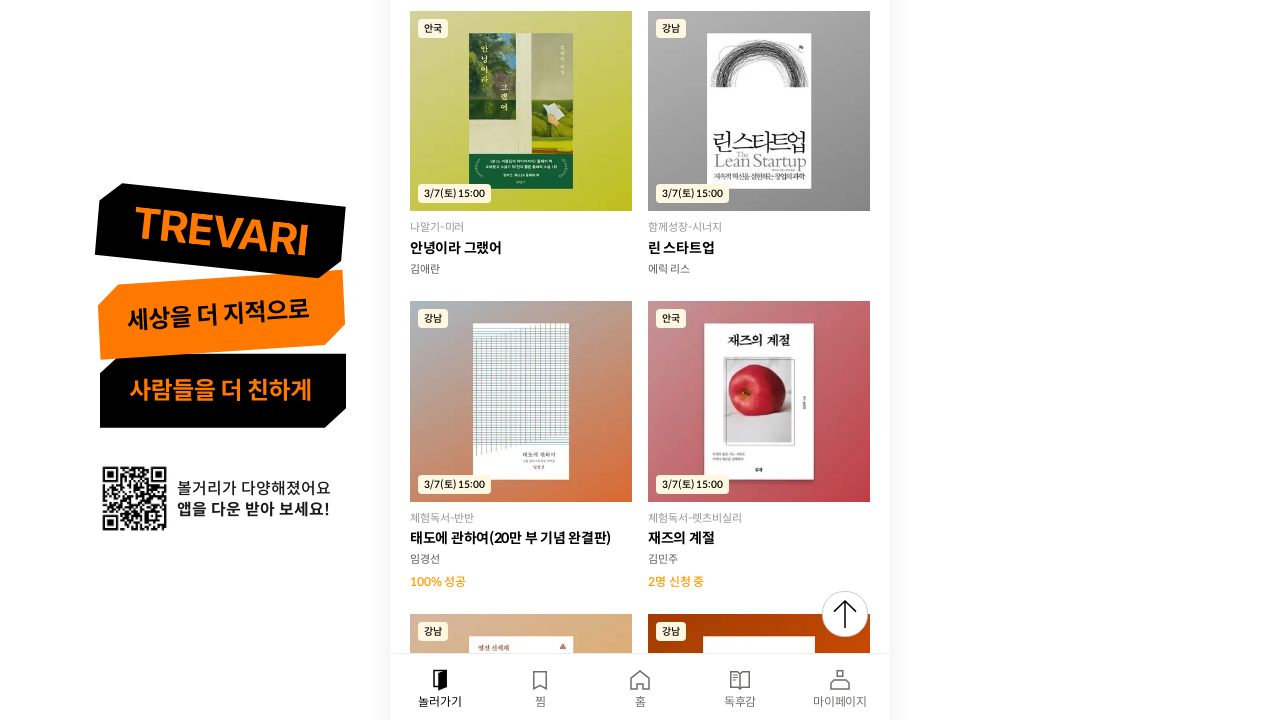

Verified that meeting items with book information are displayed
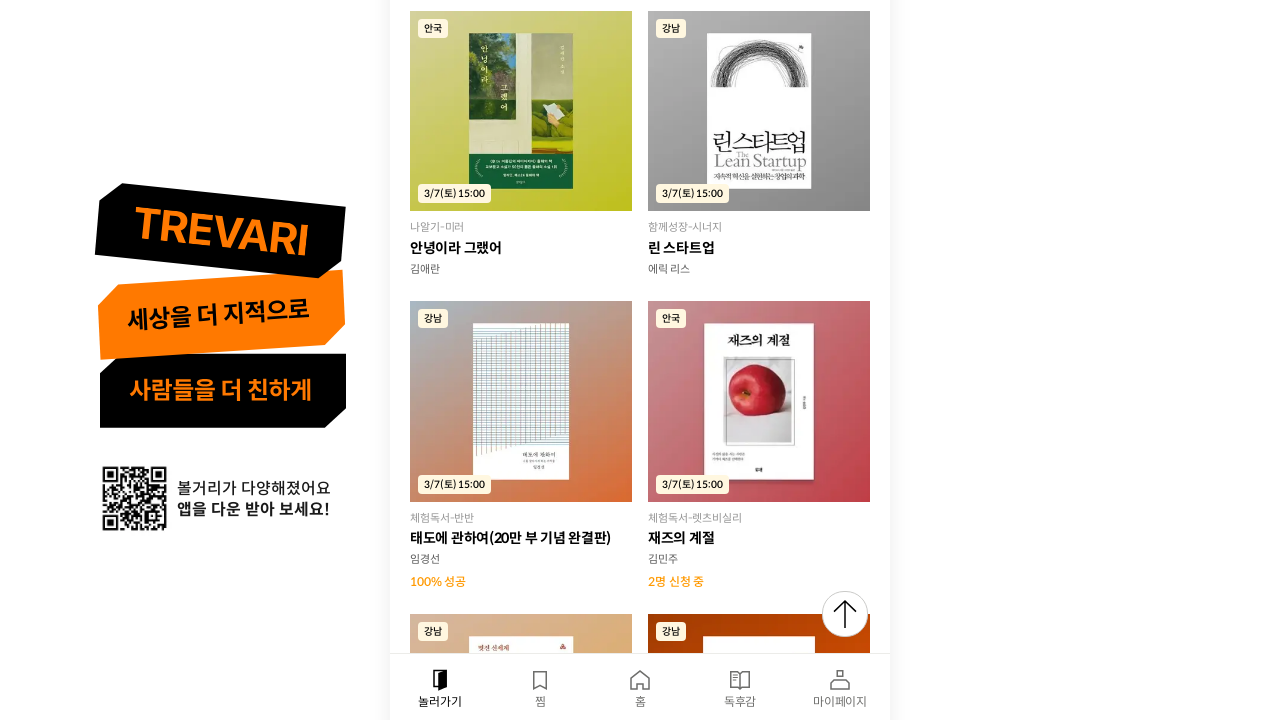

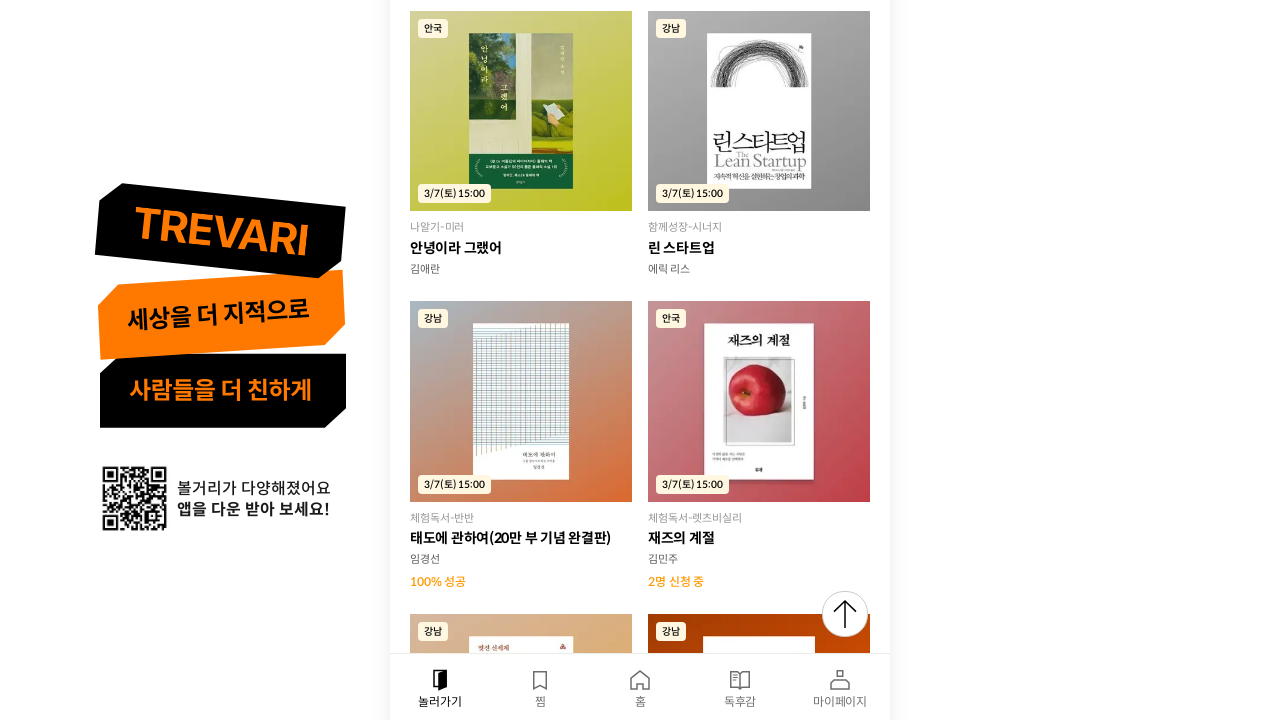